Tests auto-suggestive dropdown functionality by typing partial text into an autosuggest input field

Starting URL: https://rahulshettyacademy.com/dropdownsPractise/

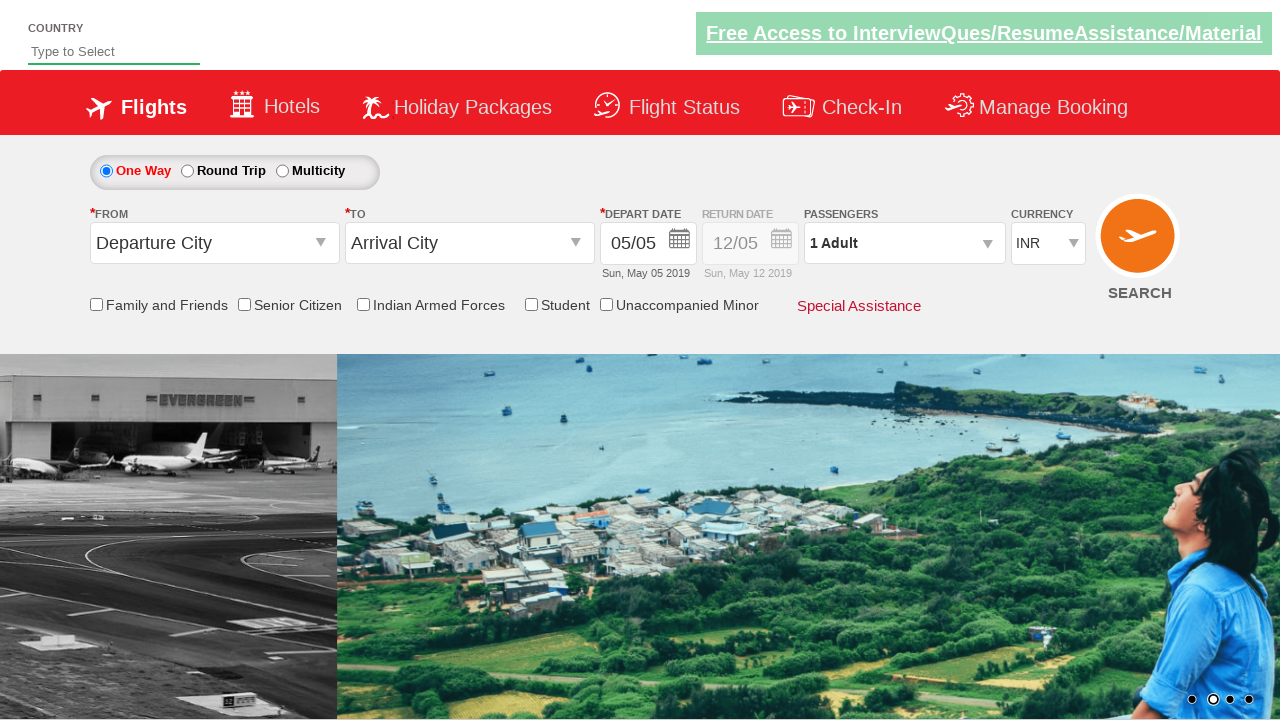

Filled autosuggest field with partial text 'ind' to trigger dropdown on #autosuggest
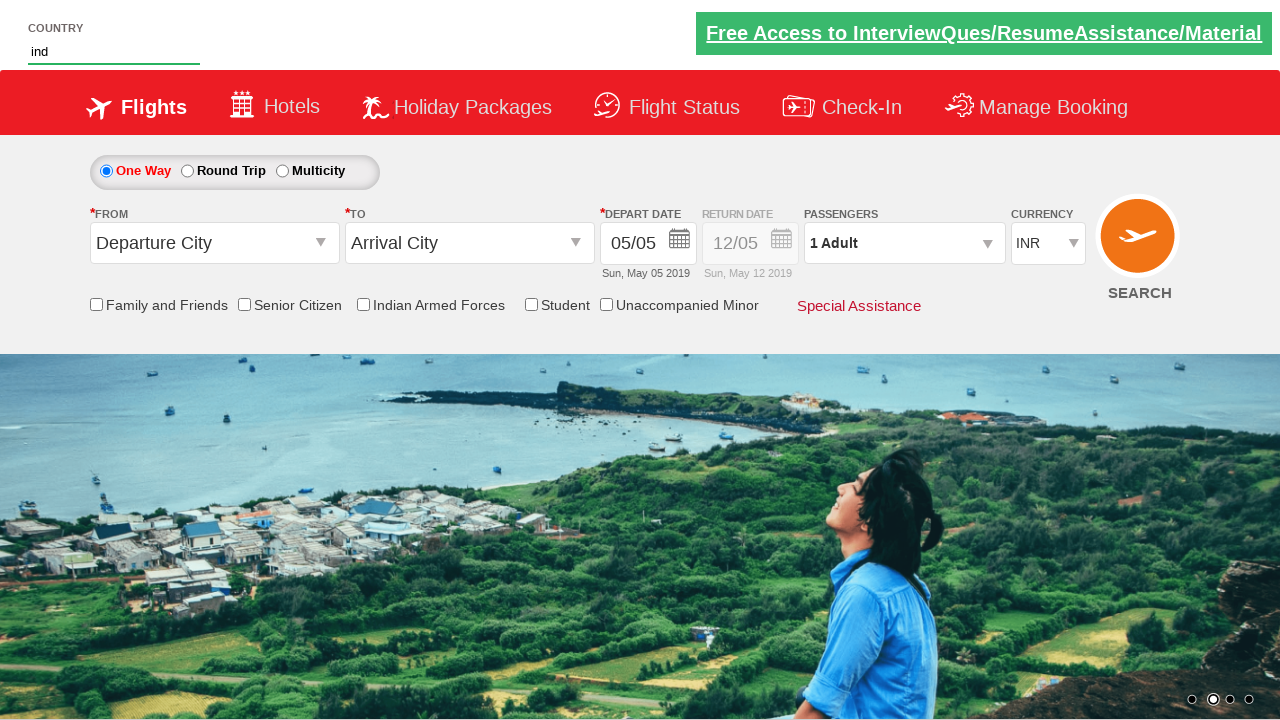

Auto-suggestive dropdown appeared with suggestions
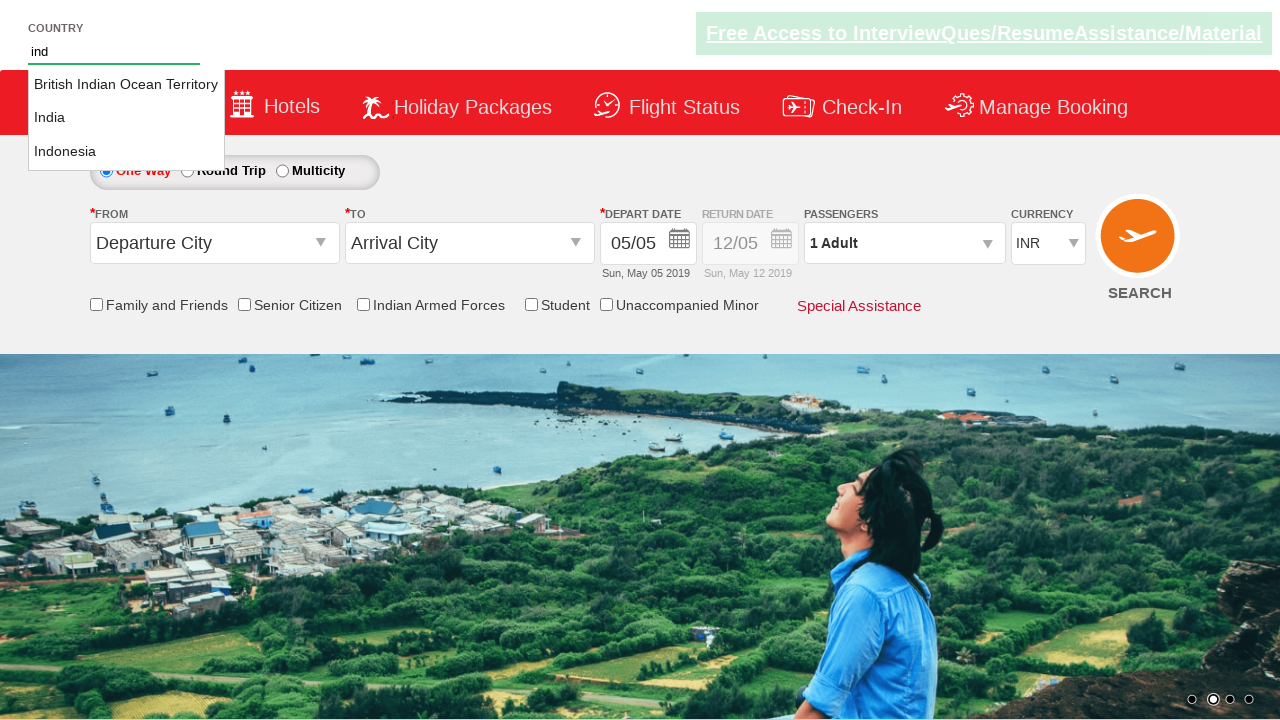

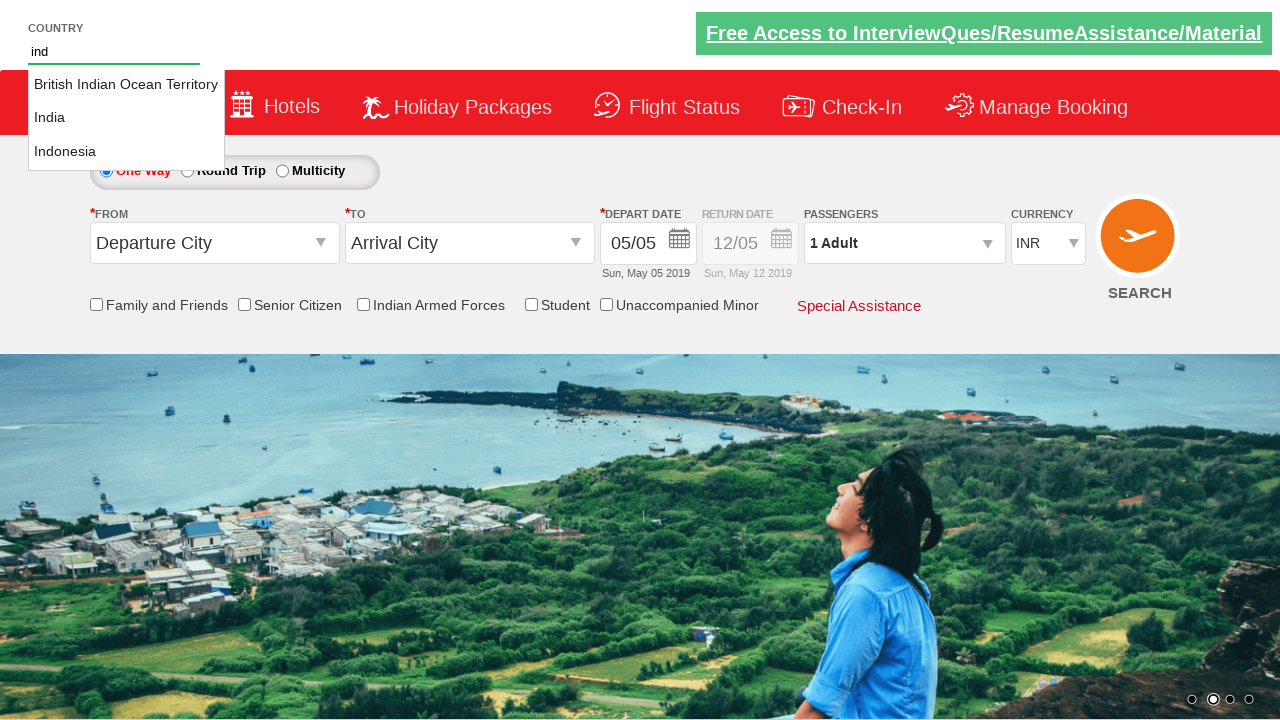